Clicks the Contact link in the navigation and verifies the contact modal opens

Starting URL: https://www.demoblaze.com/

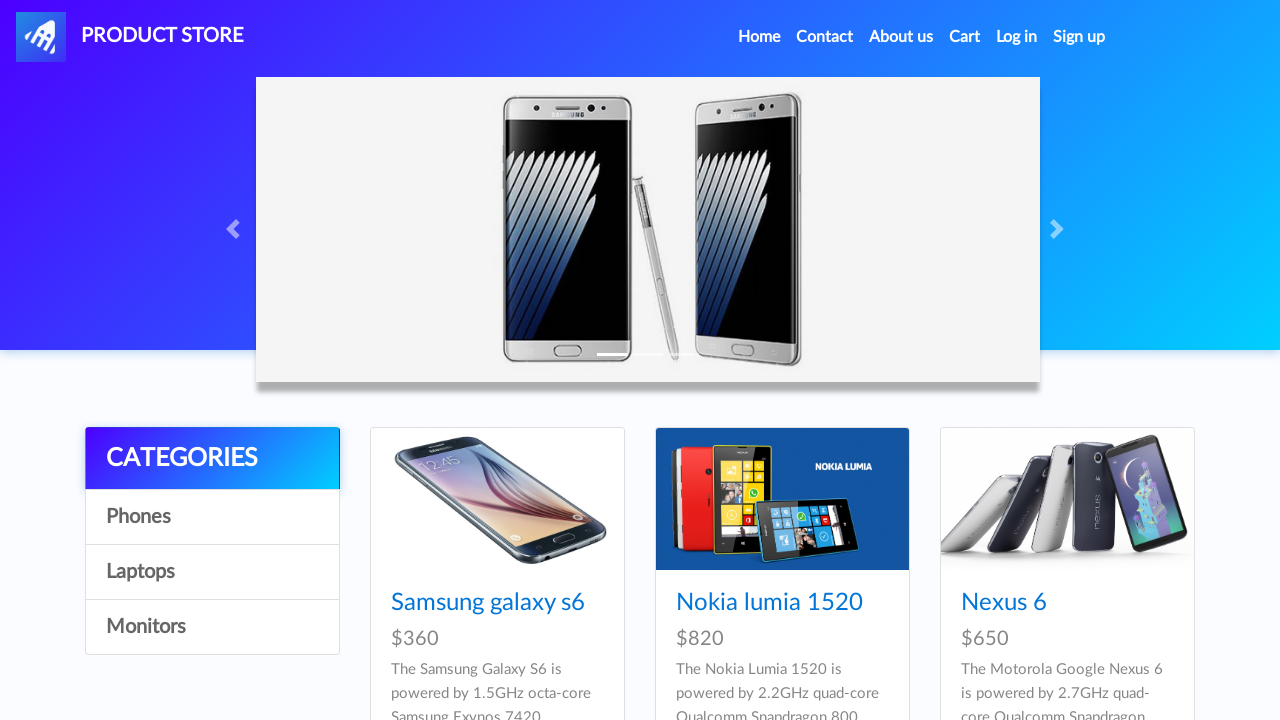

Clicked Contact link in navigation at (825, 37) on a[data-target='#exampleModal']
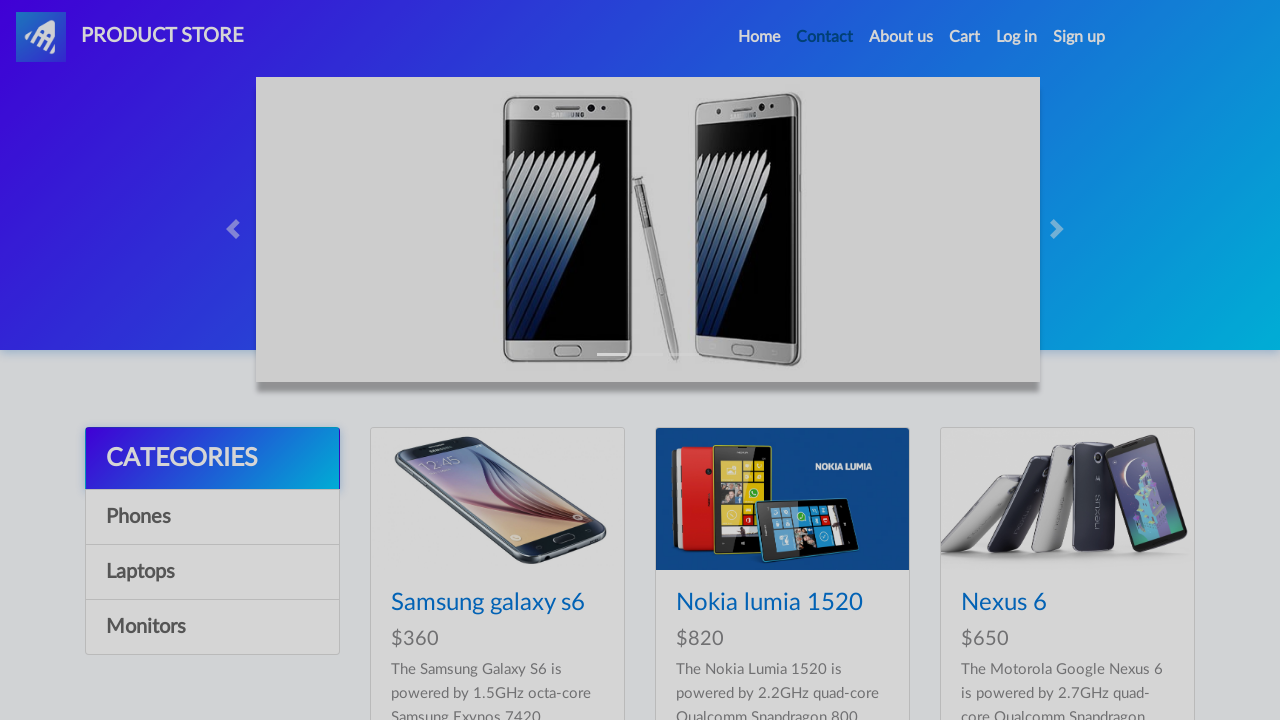

Contact modal is now visible
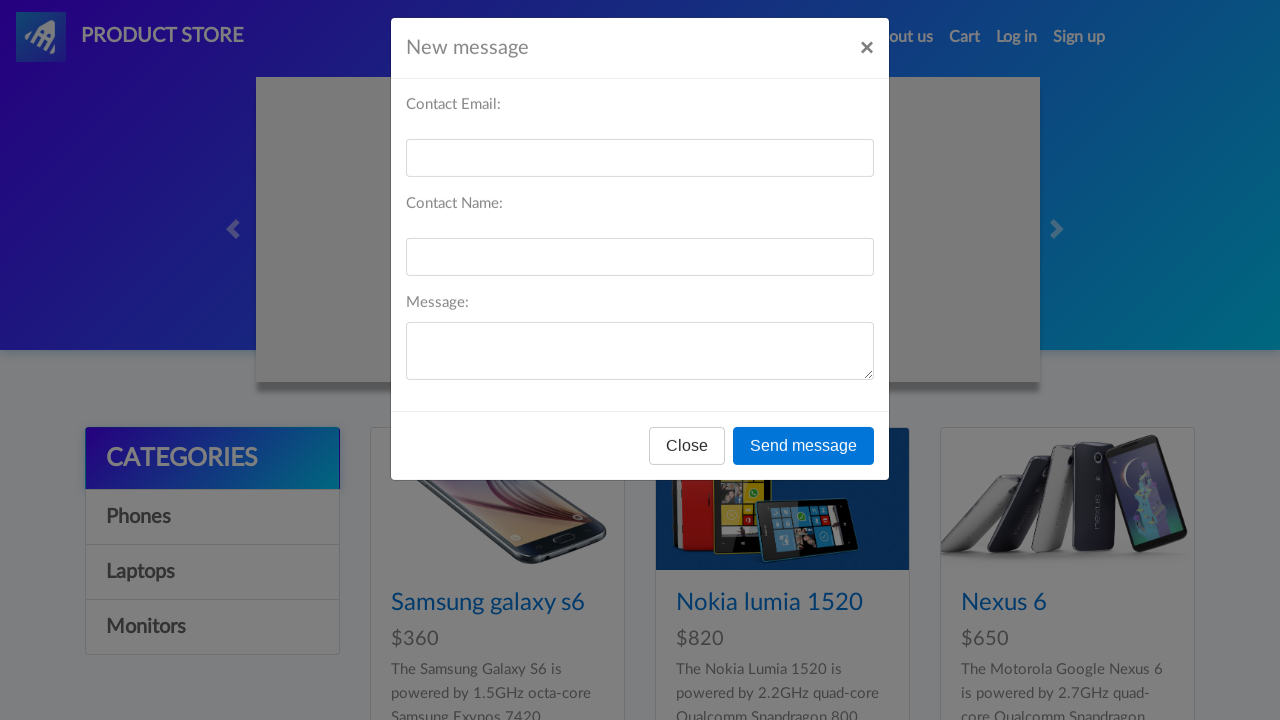

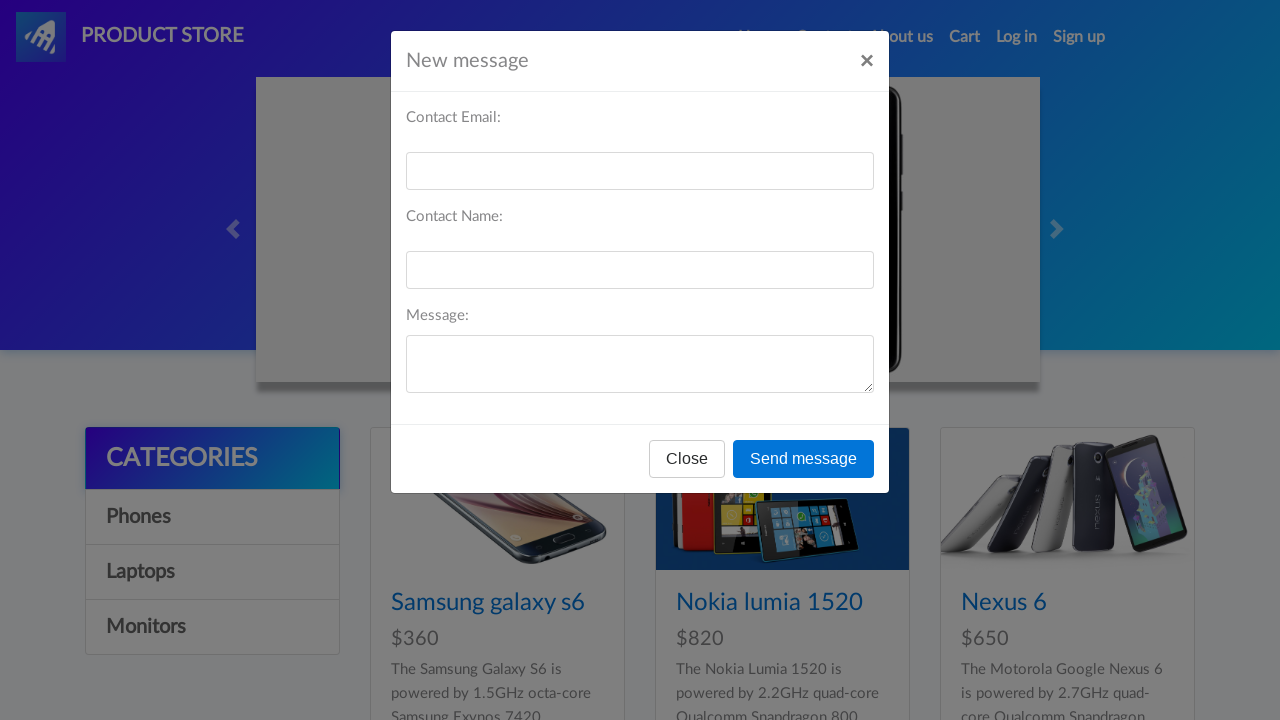